Tests hover functionality by hovering over an avatar image and verifying that the caption/additional user information becomes visible.

Starting URL: http://the-internet.herokuapp.com/hovers

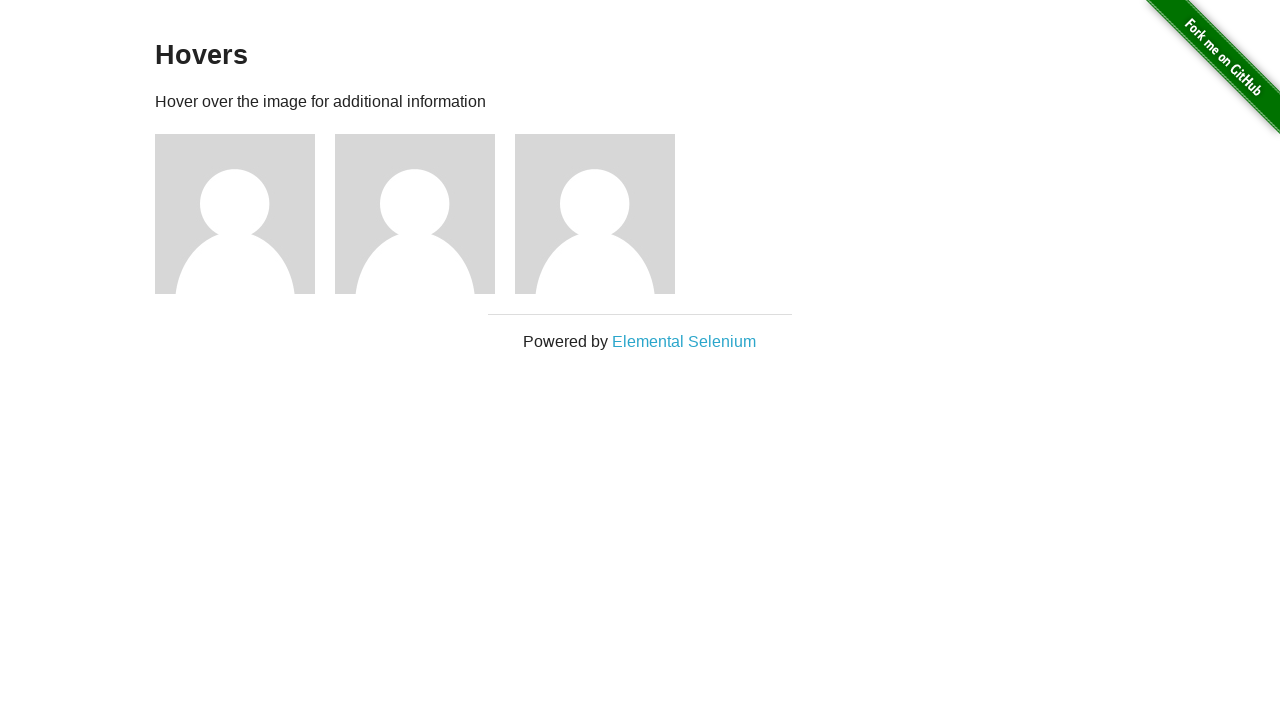

Located the first avatar figure element
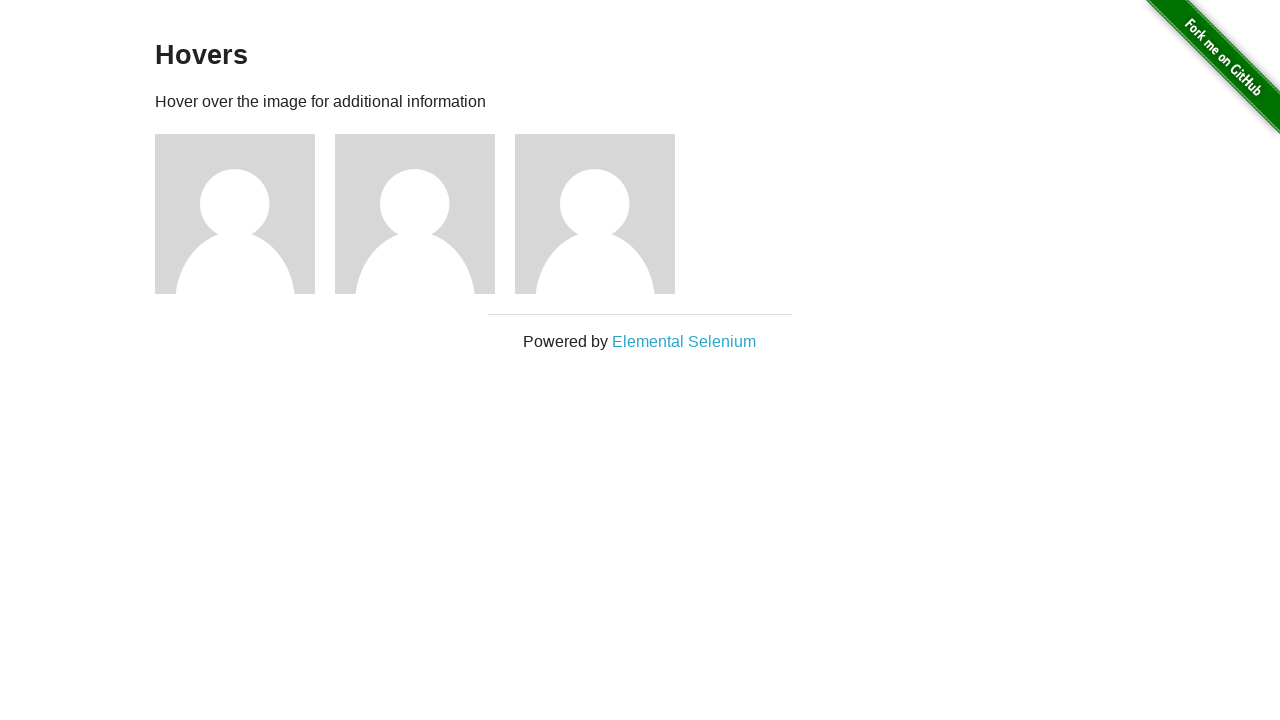

Hovered over the avatar image at (245, 214) on .figure >> nth=0
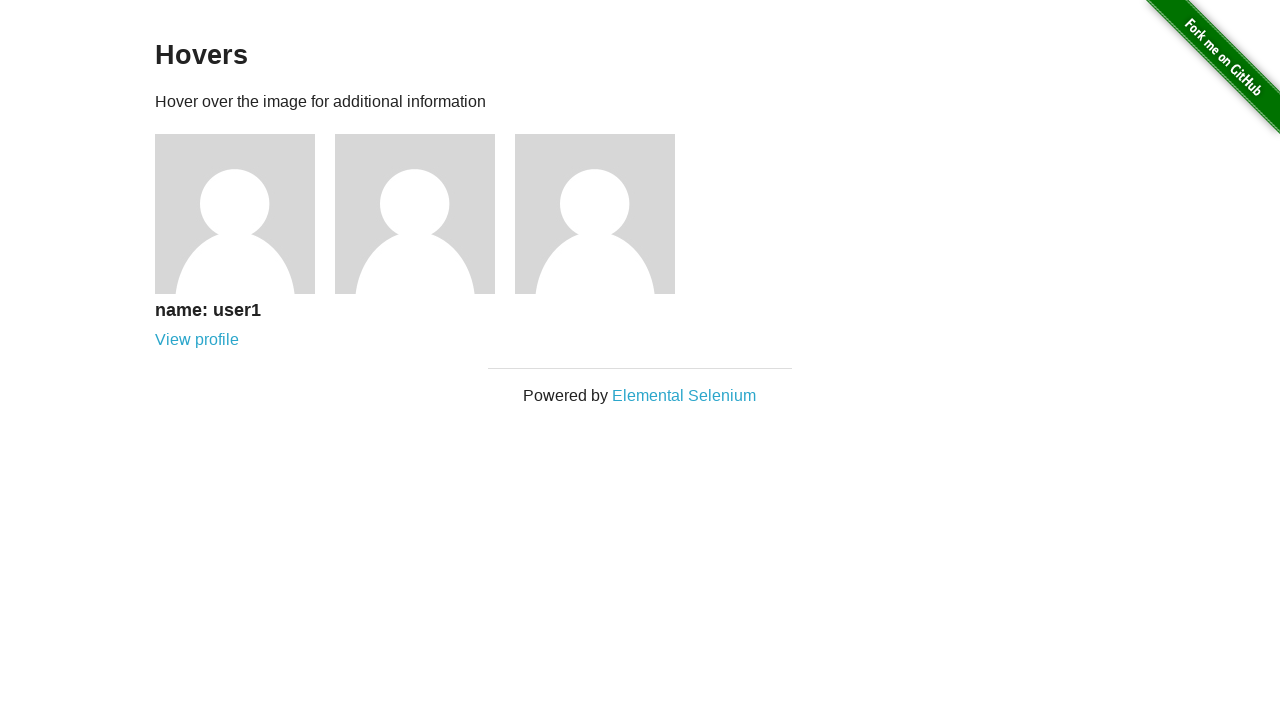

Caption became visible after hovering
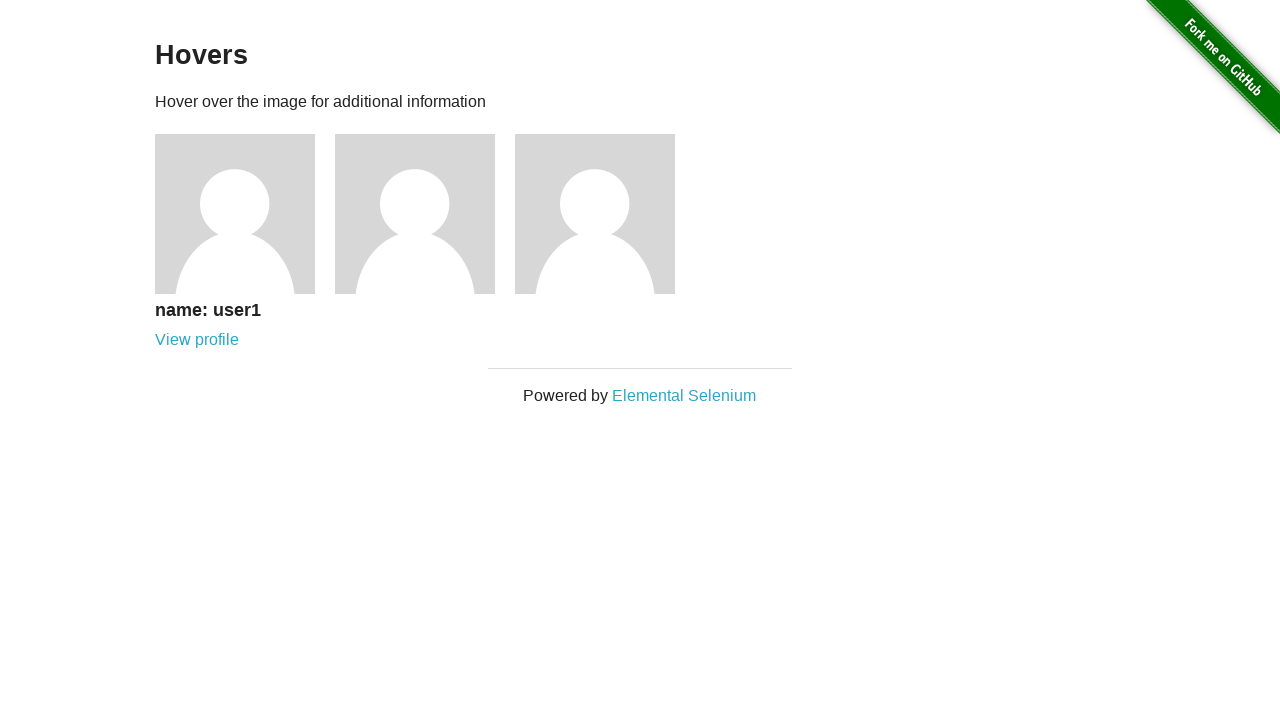

Verified that the caption is visible
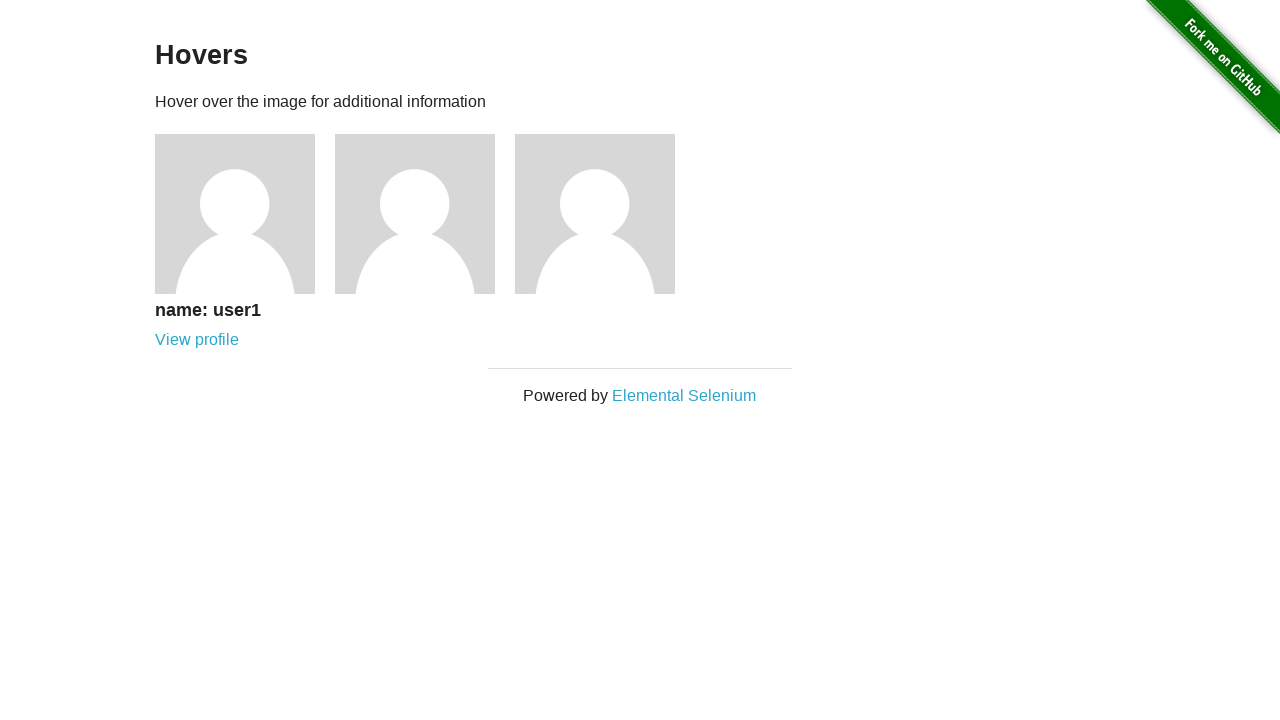

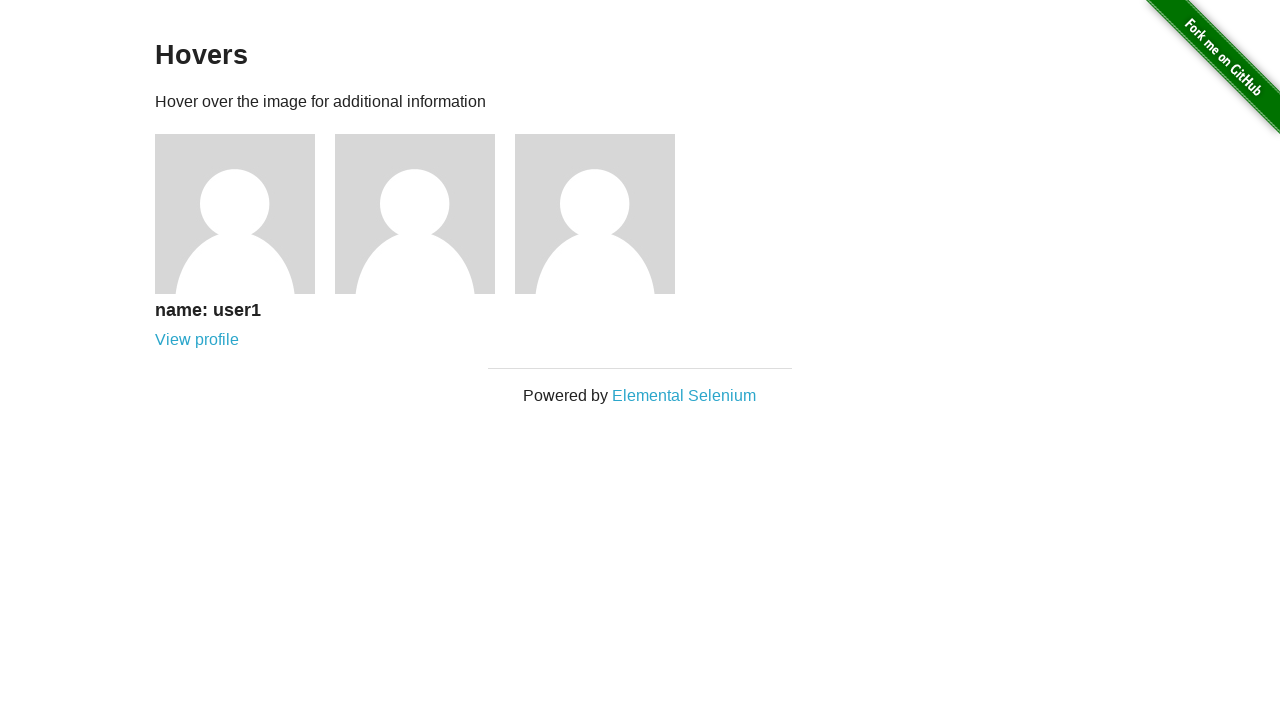